Tests checkbox functionality by navigating to checkboxes page and toggling checkbox states on and off

Starting URL: https://the-internet.herokuapp.com/

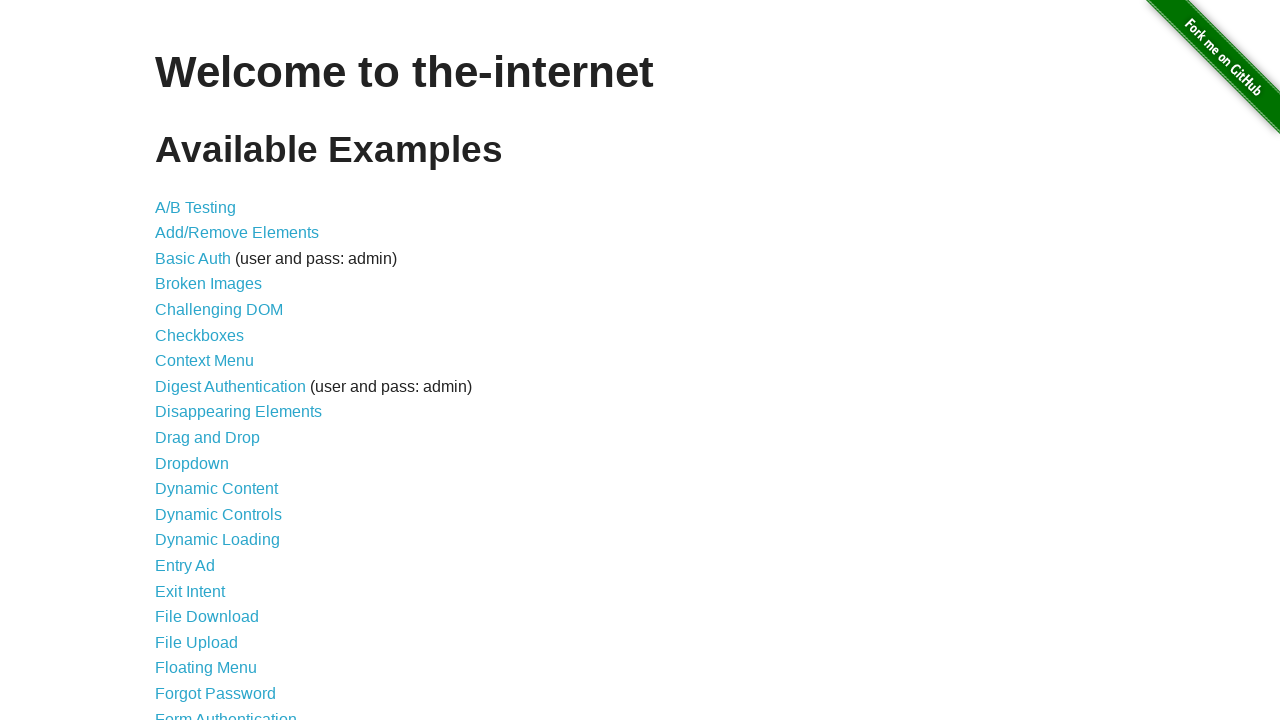

Clicked on Checkboxes link to navigate to checkboxes page at (200, 335) on text=Checkboxes
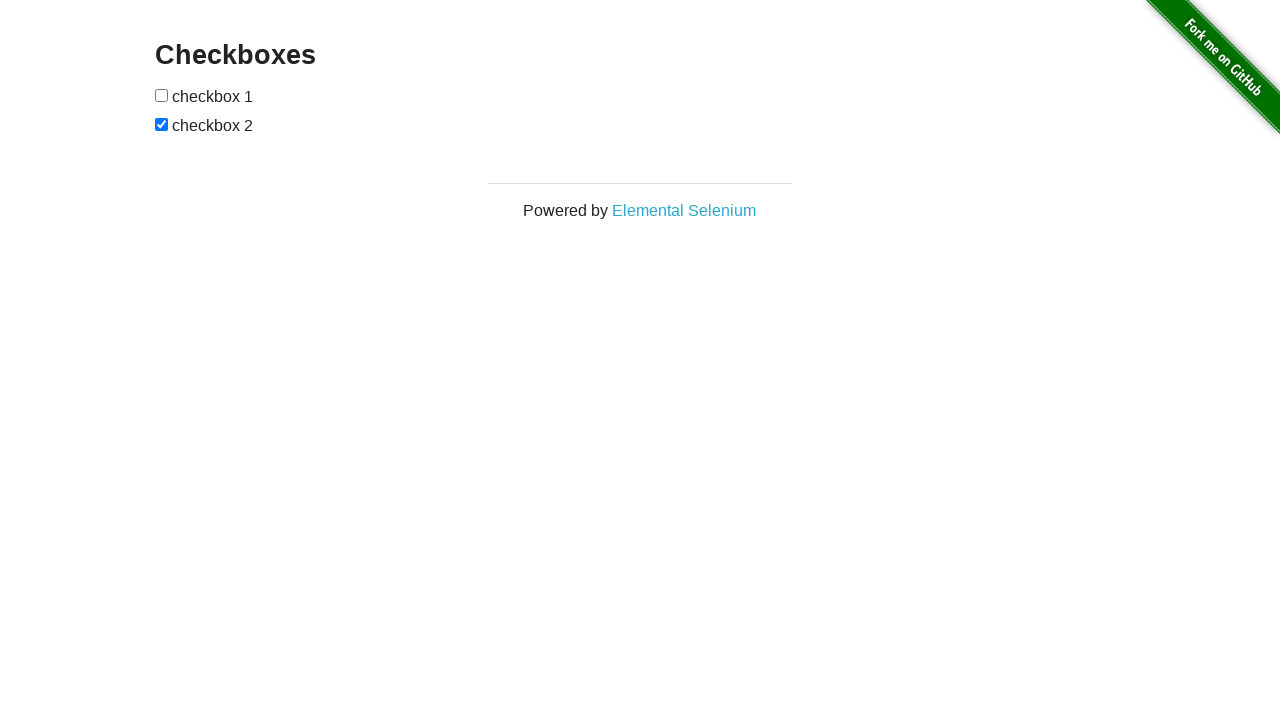

Checkboxes loaded and became visible
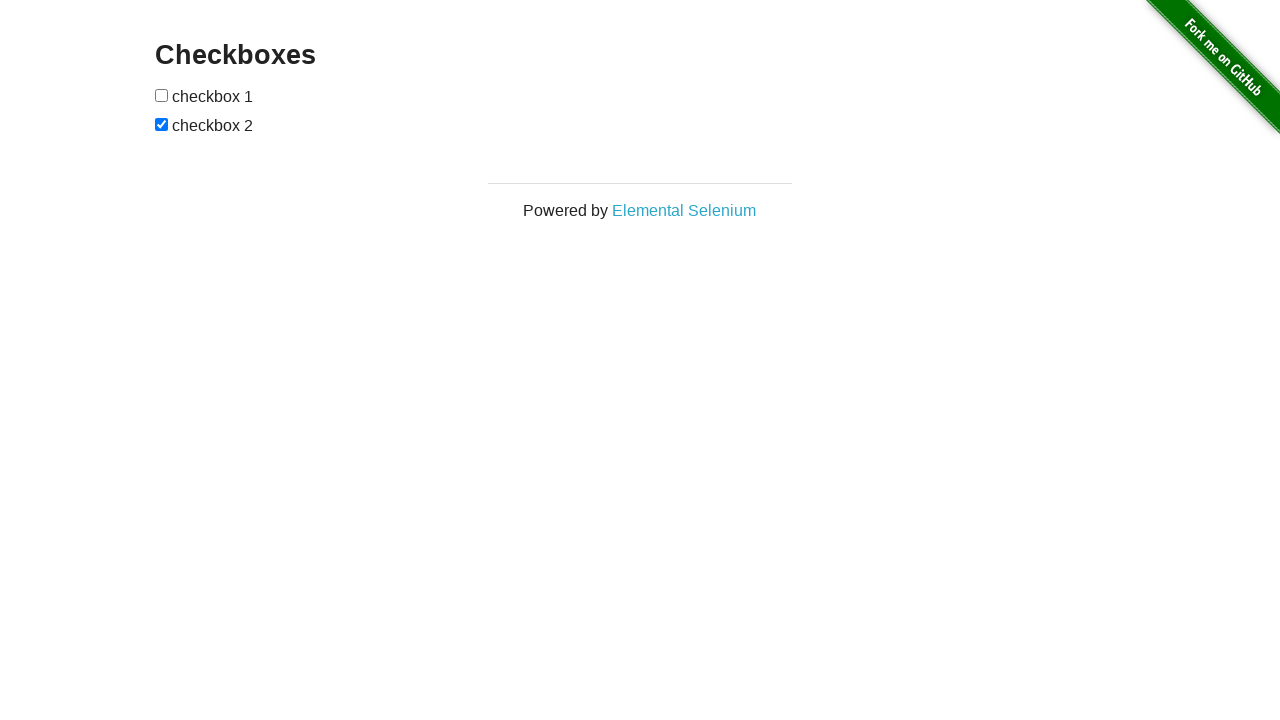

Located the first checkbox element
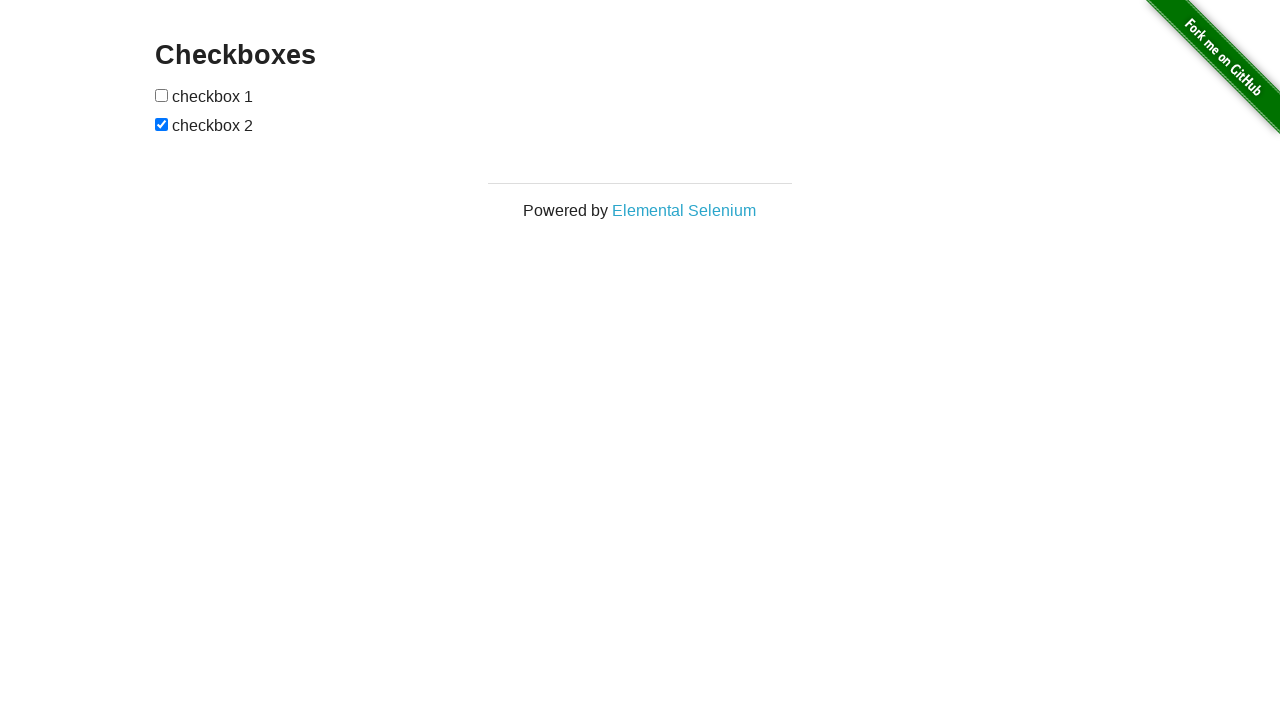

Checked the first checkbox (was unchecked) at (162, 95) on input[type='checkbox'] >> nth=0
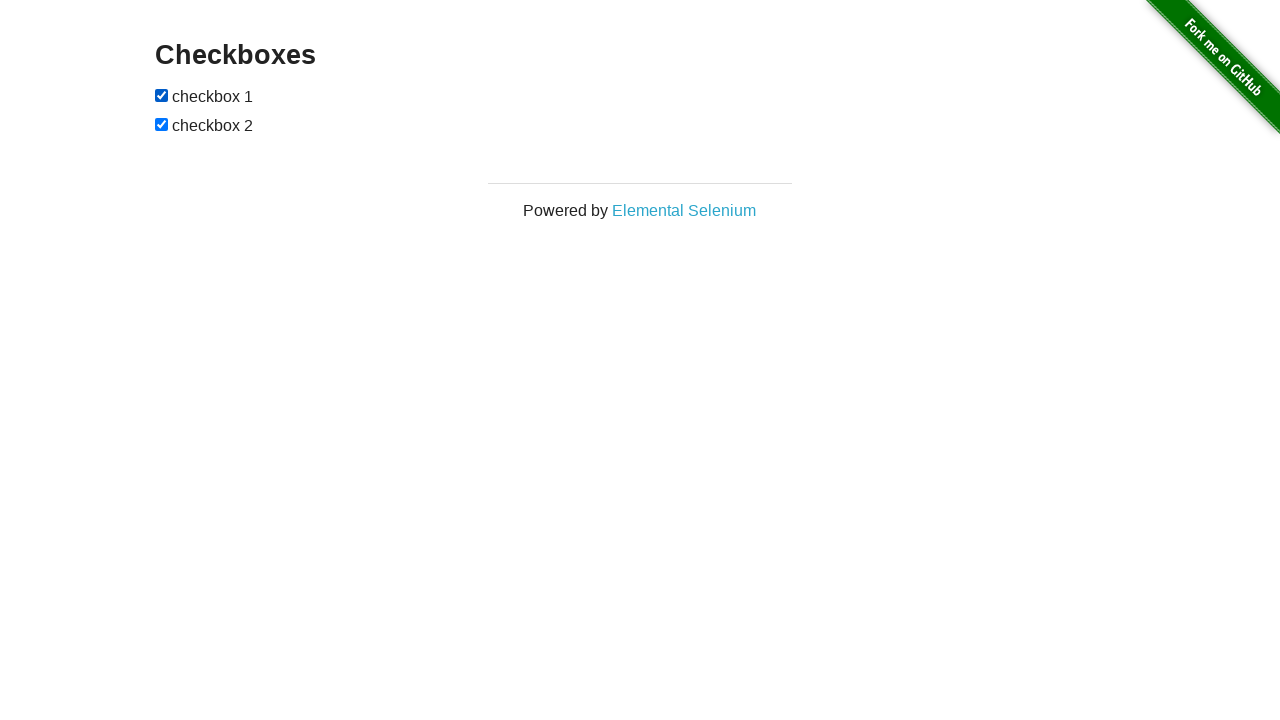

Unchecked the first checkbox (was checked) at (162, 95) on input[type='checkbox'] >> nth=0
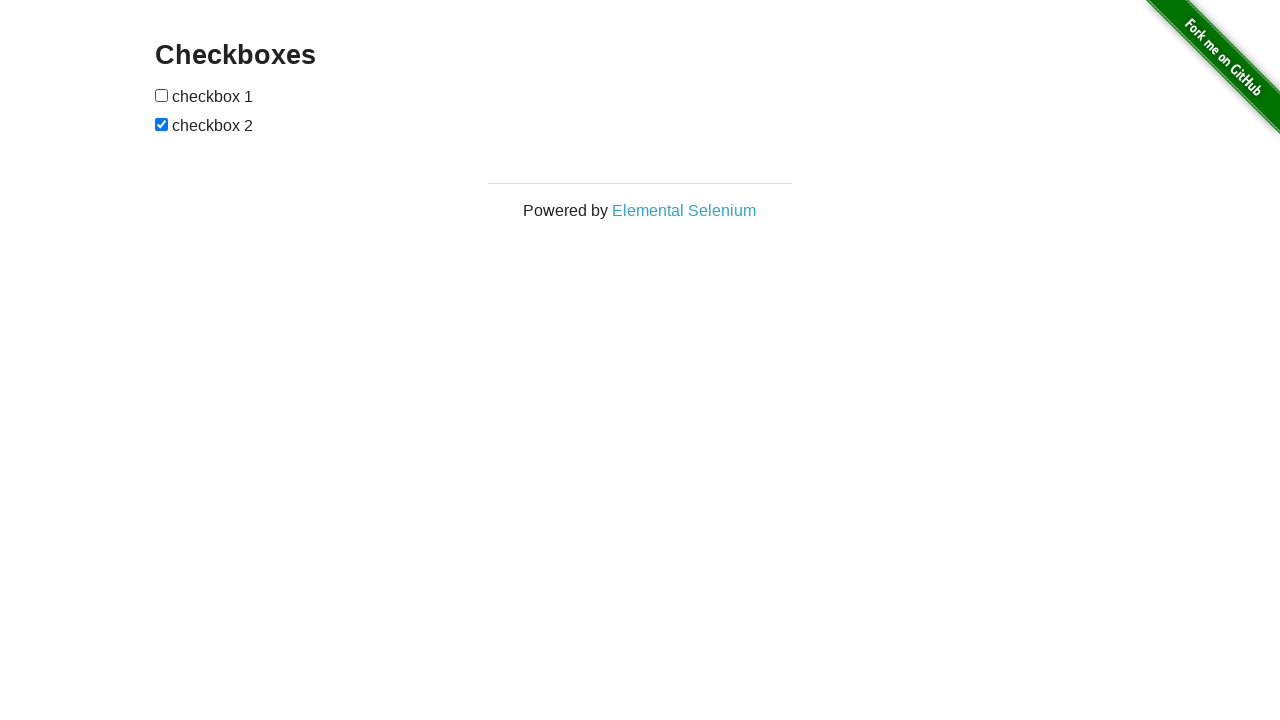

Checked the first checkbox (was unchecked) at (162, 95) on input[type='checkbox'] >> nth=0
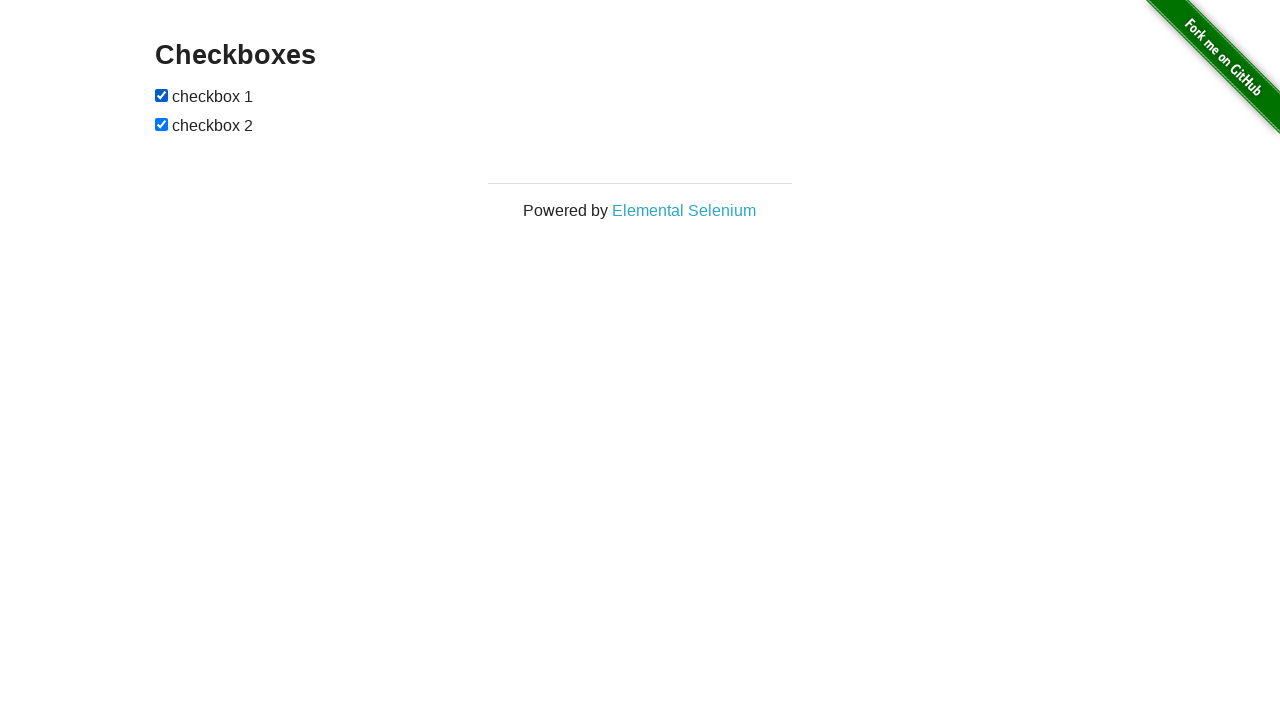

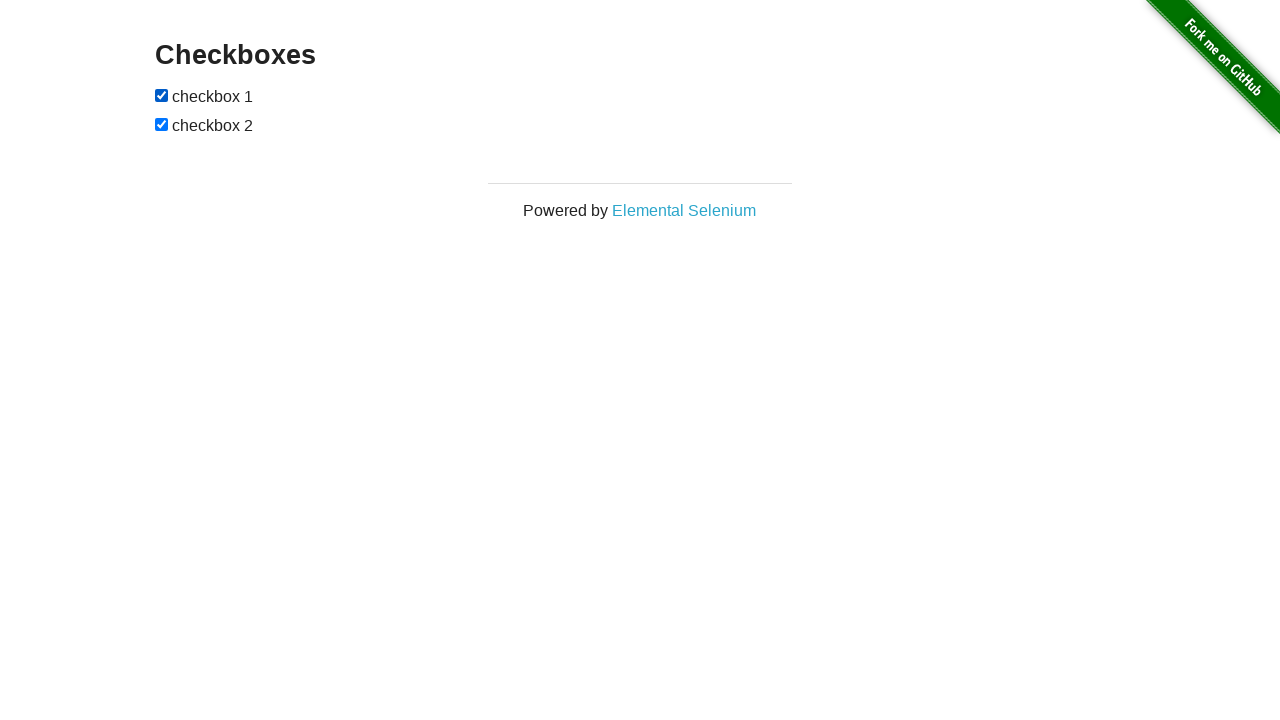